Tests that clicking Clear completed removes completed items from the list

Starting URL: https://demo.playwright.dev/todomvc

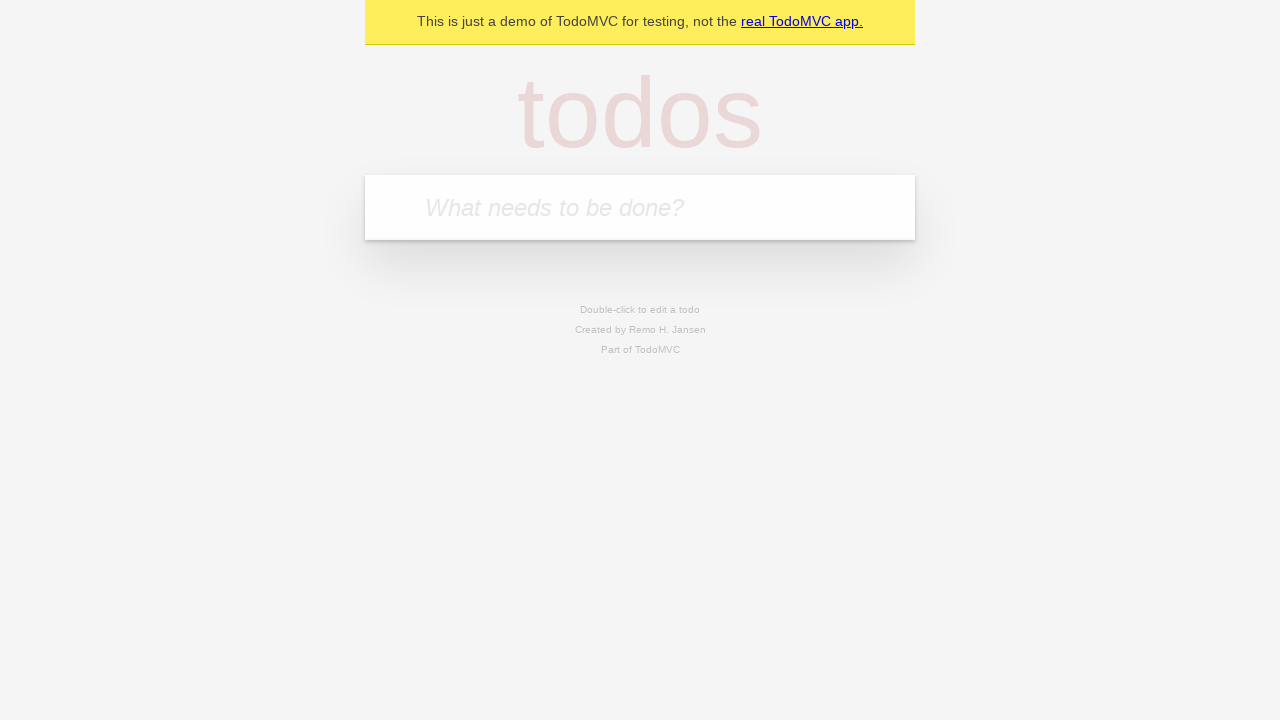

Filled todo input with 'buy some cheese' on internal:attr=[placeholder="What needs to be done?"i]
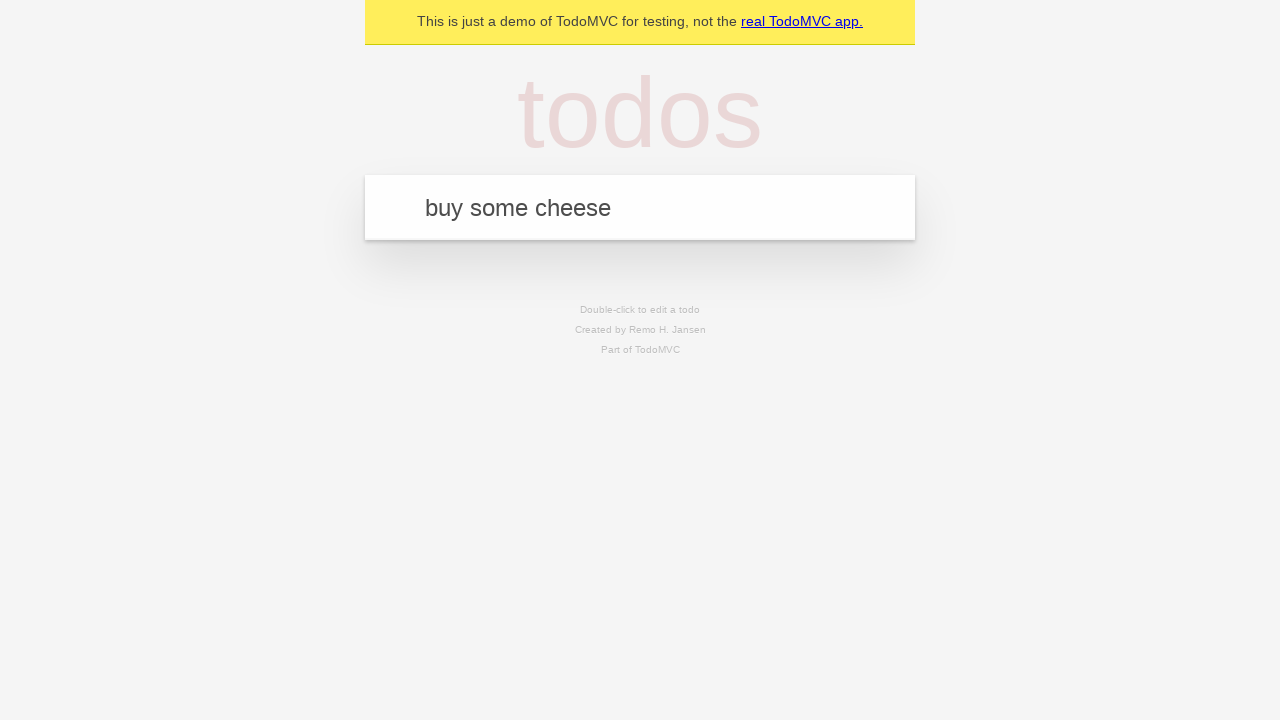

Pressed Enter to create first todo on internal:attr=[placeholder="What needs to be done?"i]
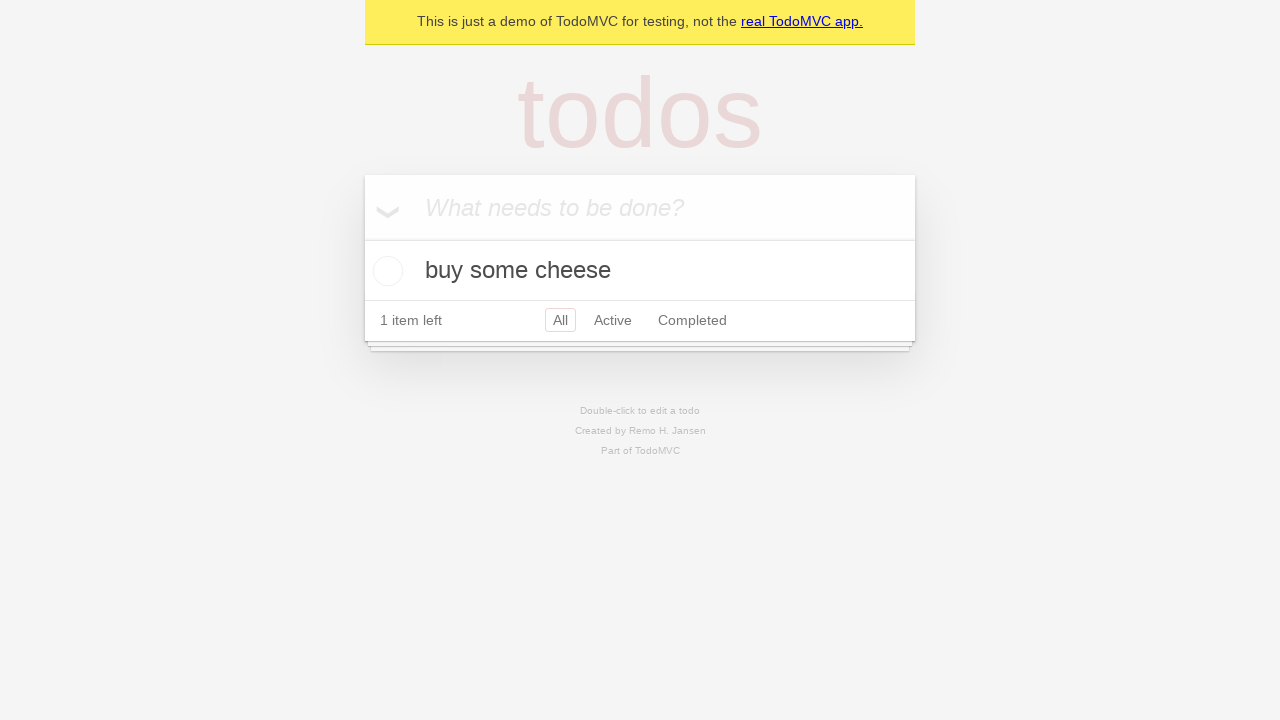

Filled todo input with 'feed the cat' on internal:attr=[placeholder="What needs to be done?"i]
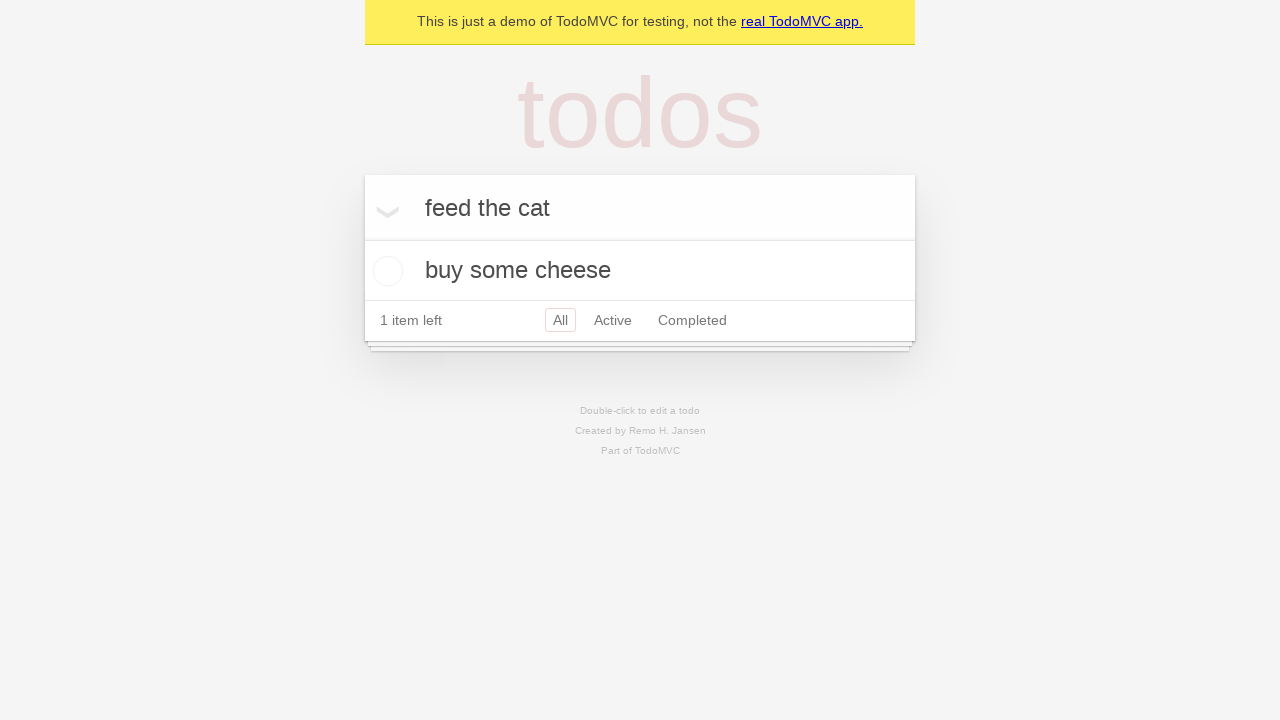

Pressed Enter to create second todo on internal:attr=[placeholder="What needs to be done?"i]
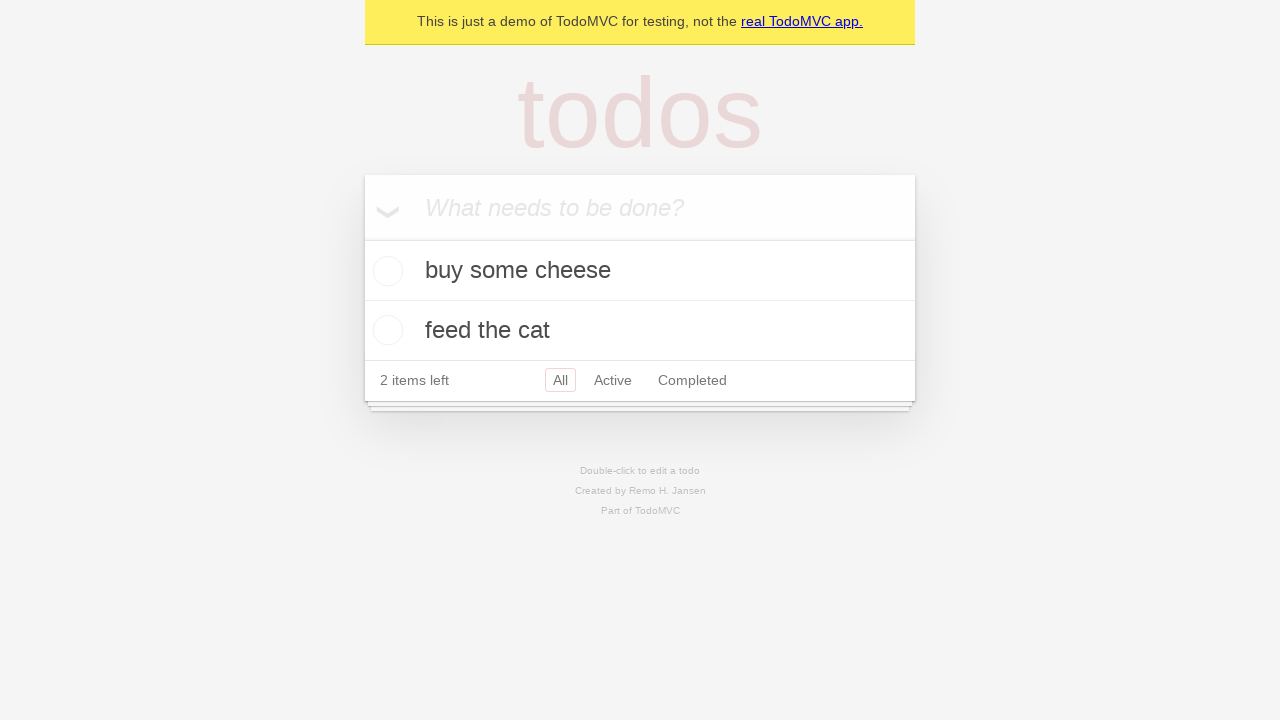

Filled todo input with 'book a doctors appointment' on internal:attr=[placeholder="What needs to be done?"i]
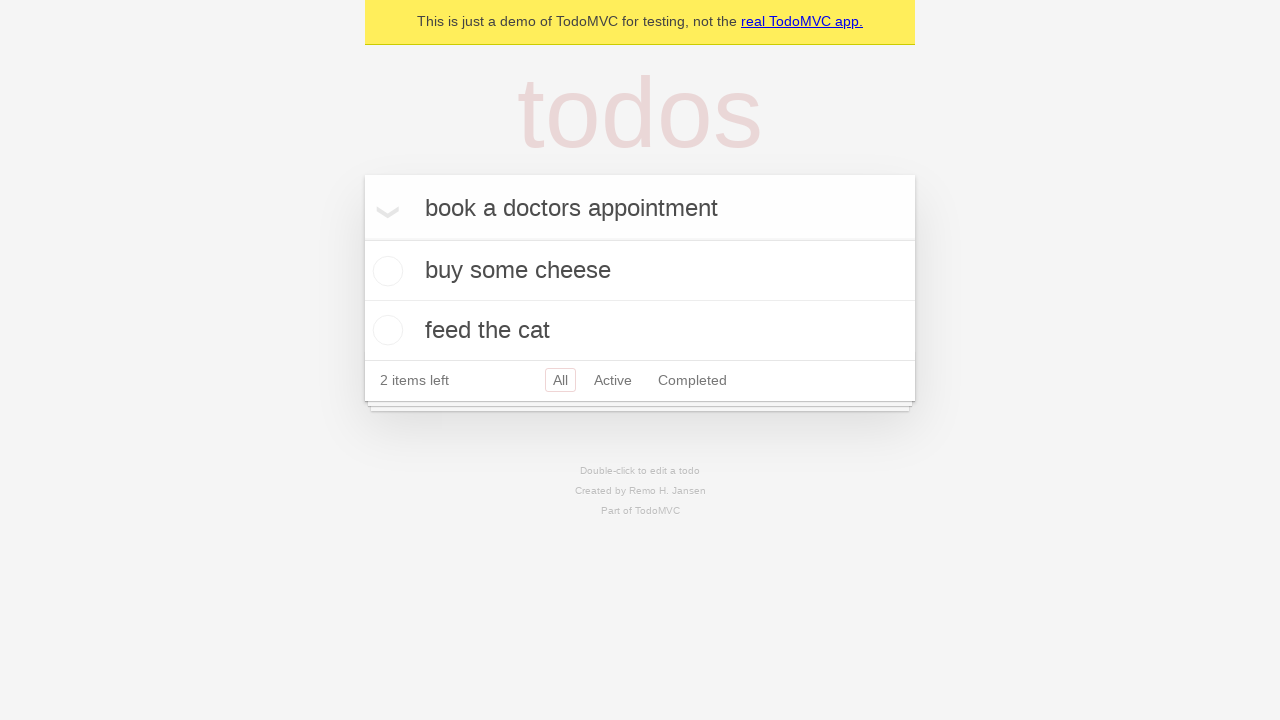

Pressed Enter to create third todo on internal:attr=[placeholder="What needs to be done?"i]
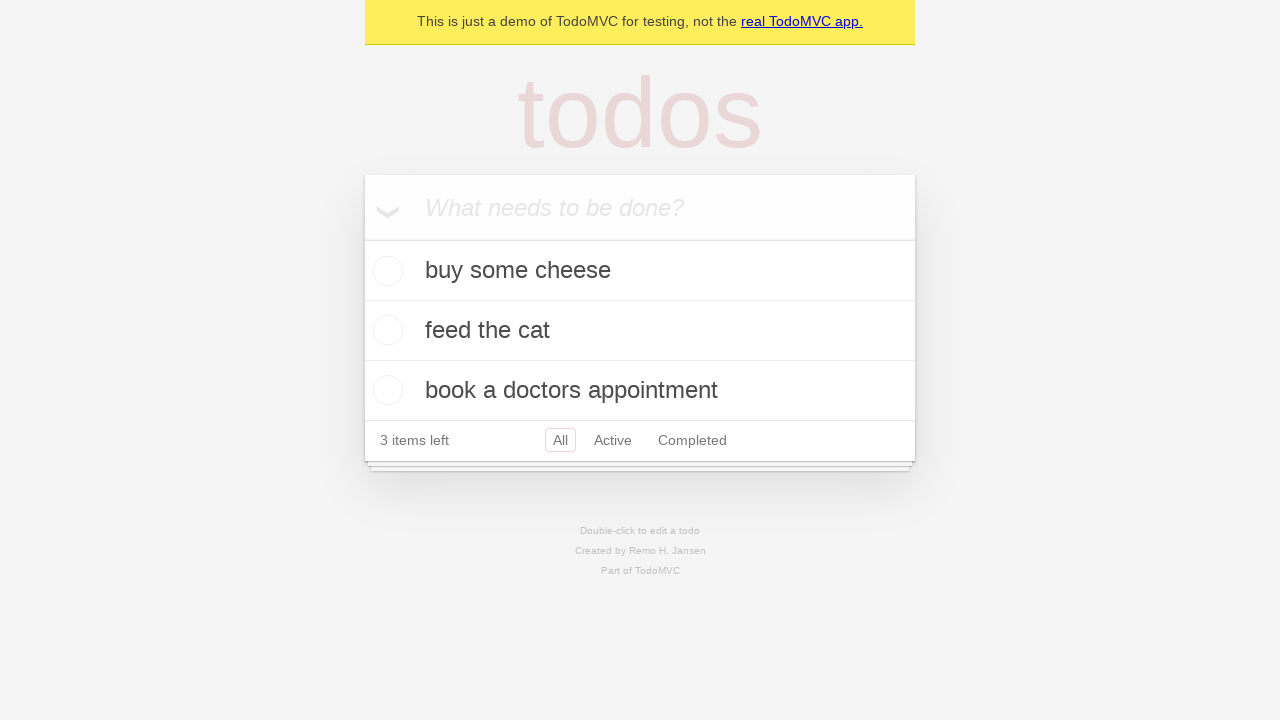

Checked the second todo item checkbox at (385, 330) on internal:testid=[data-testid="todo-item"s] >> nth=1 >> internal:role=checkbox
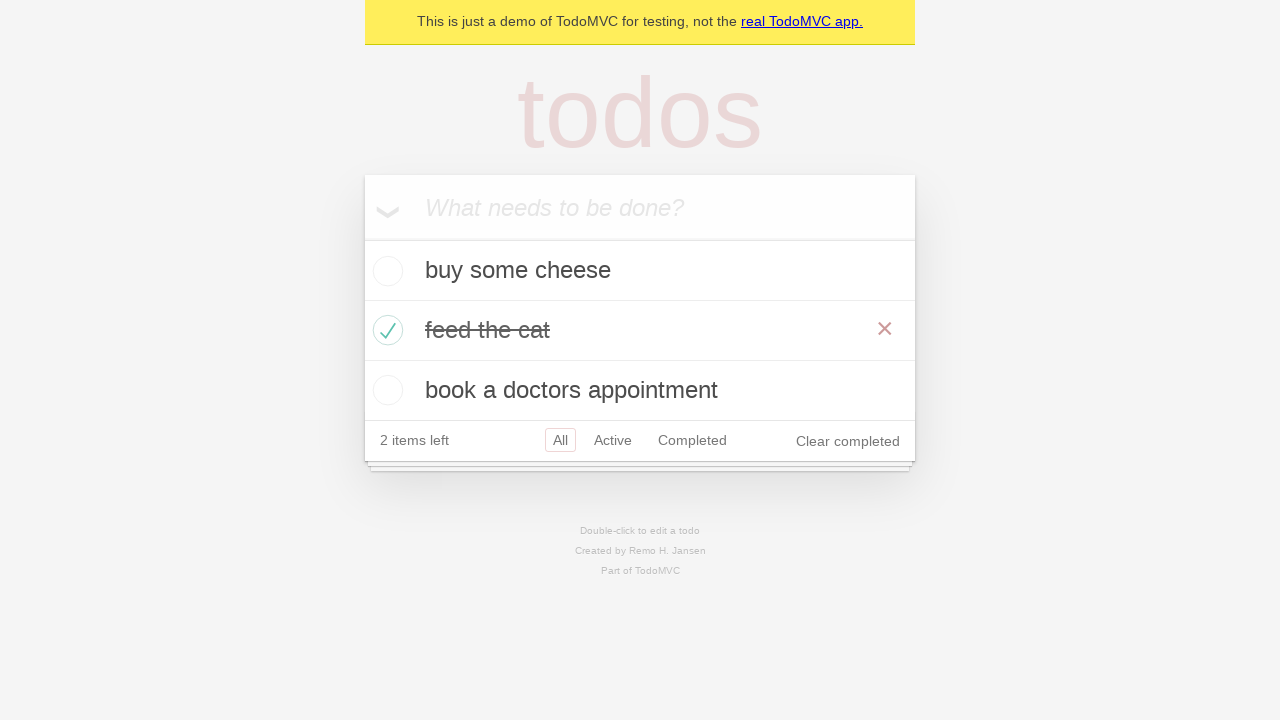

Clicked 'Clear completed' button to remove completed items at (848, 441) on internal:role=button[name="Clear completed"i]
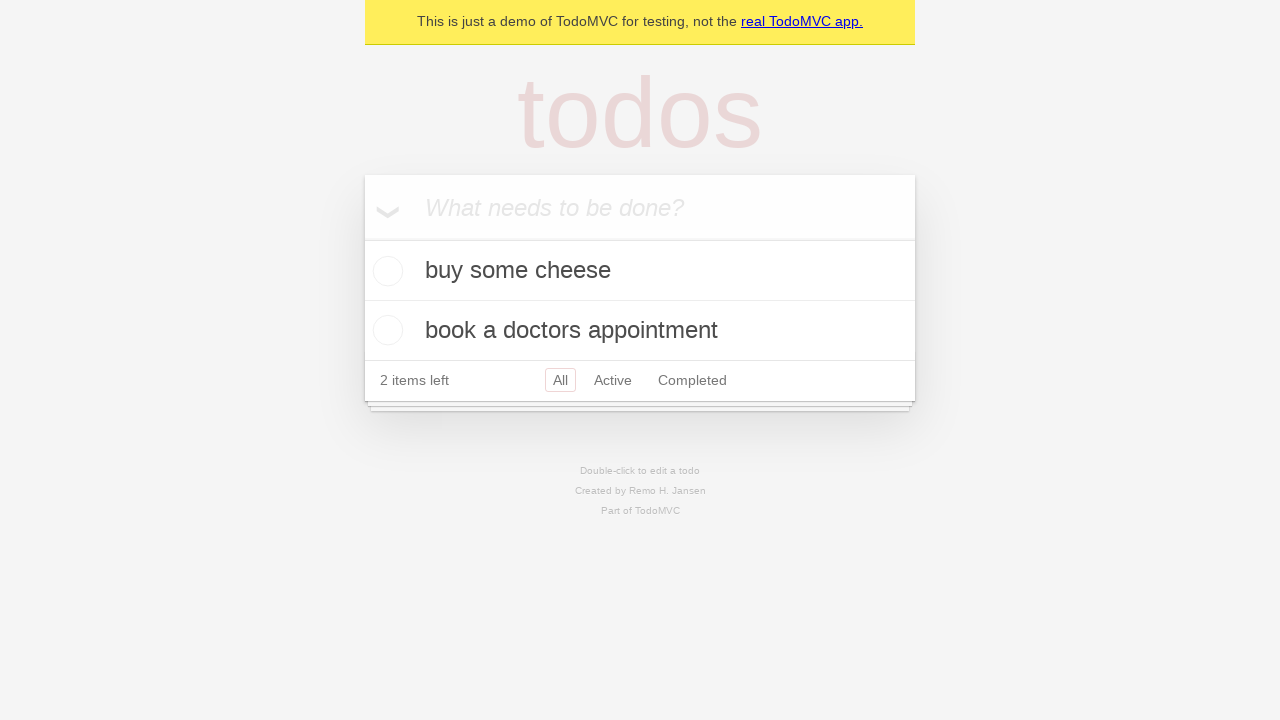

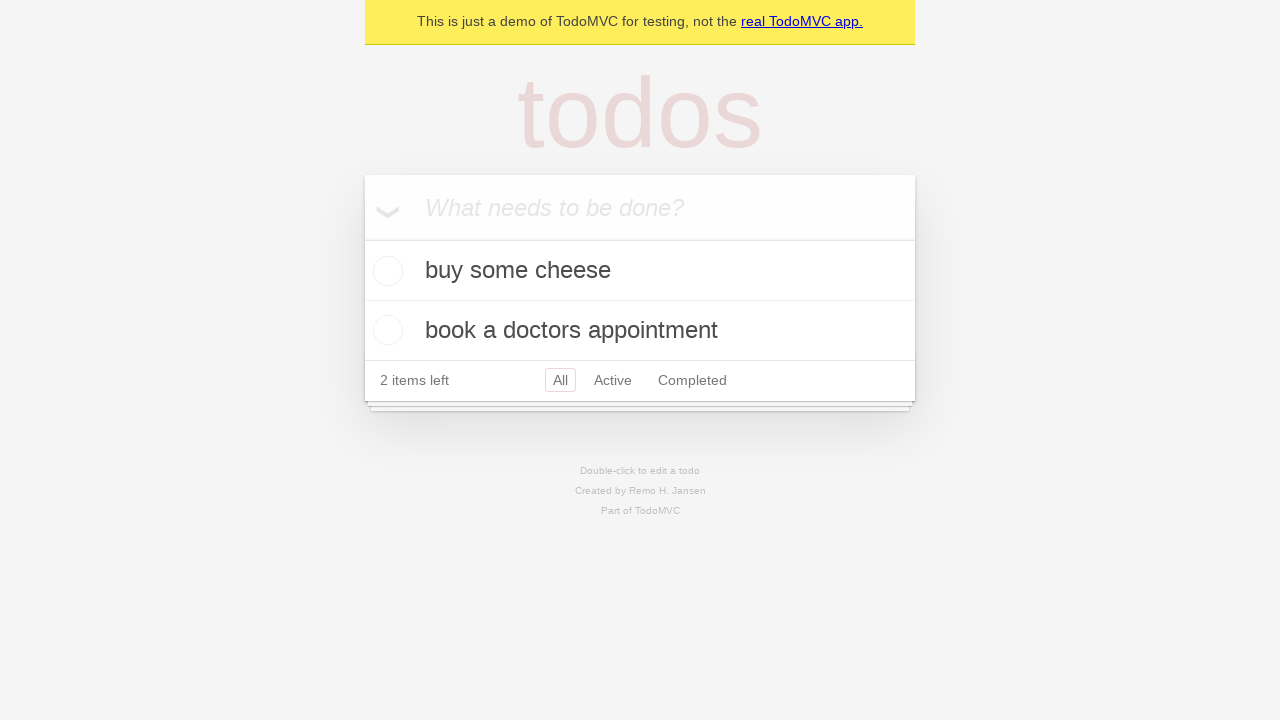